Fills out a data types form with personal information (name, address, email, phone, city, country, job, company) while leaving the zip code empty, then submits the form and verifies field validation colors.

Starting URL: https://bonigarcia.dev/selenium-webdriver-java/data-types.html

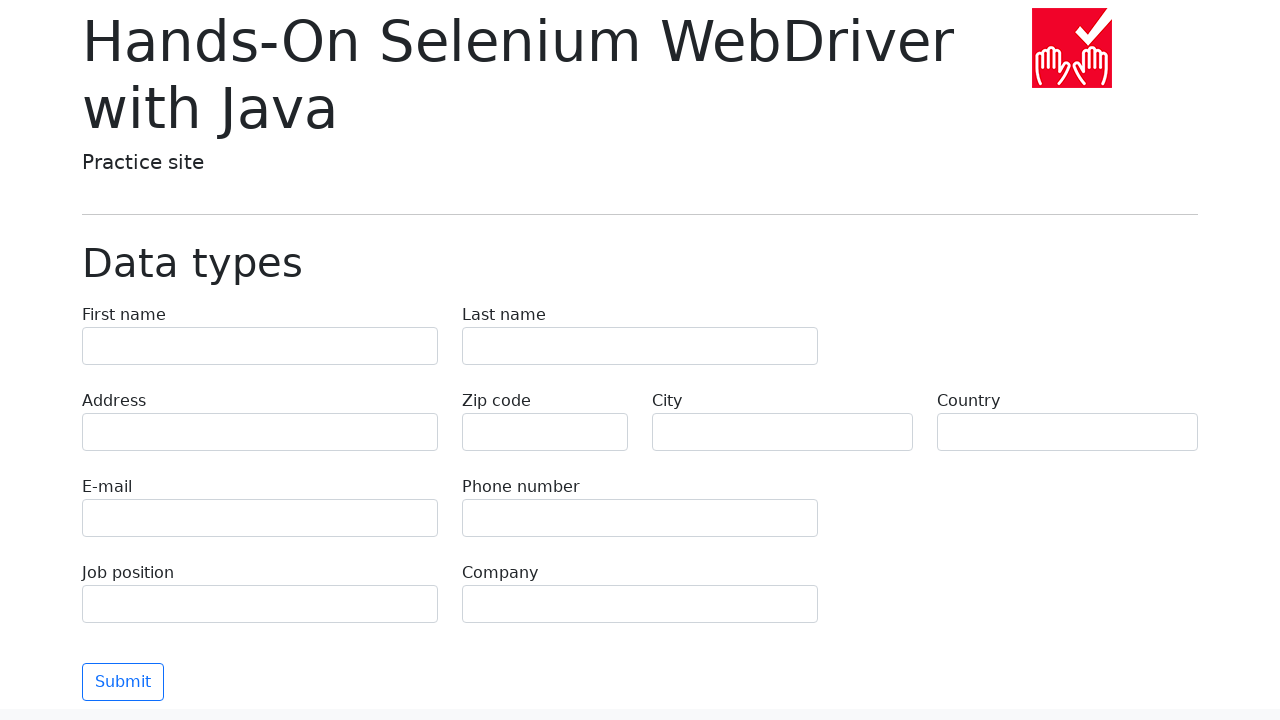

Filled first name field with 'Michael' on input[name="first-name"]
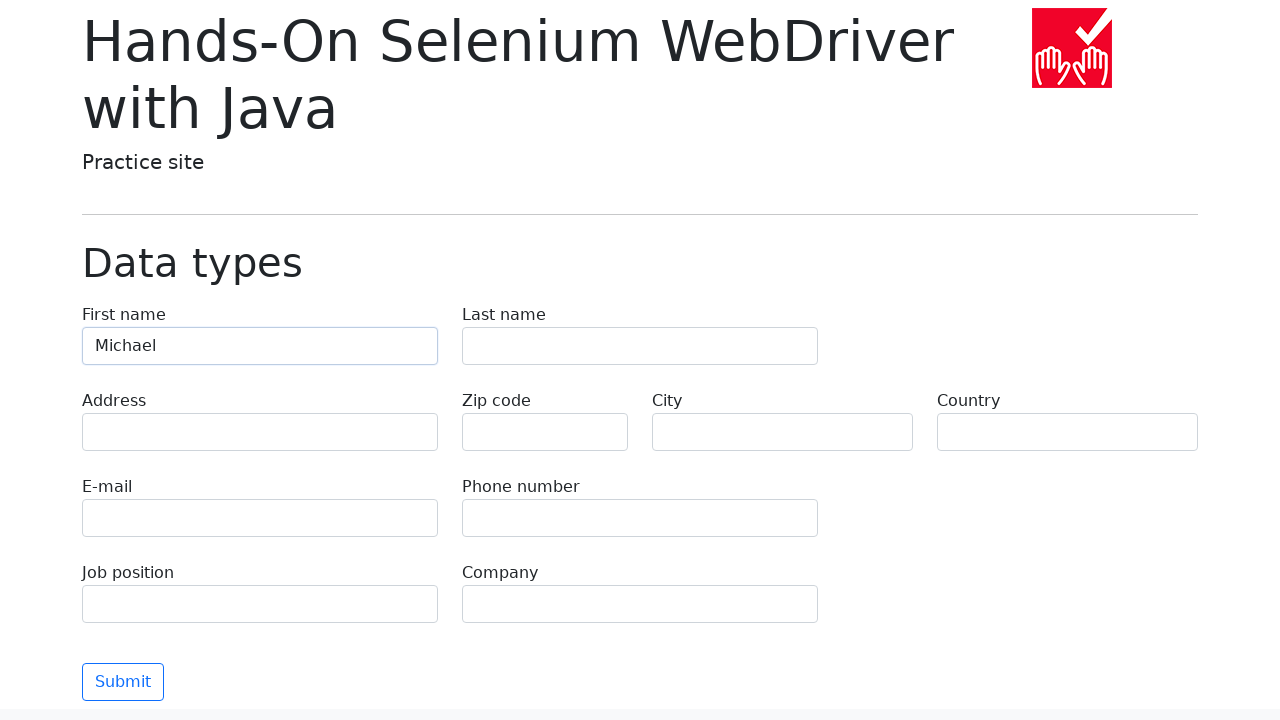

Filled last name field with 'Johnson' on input[name="last-name"]
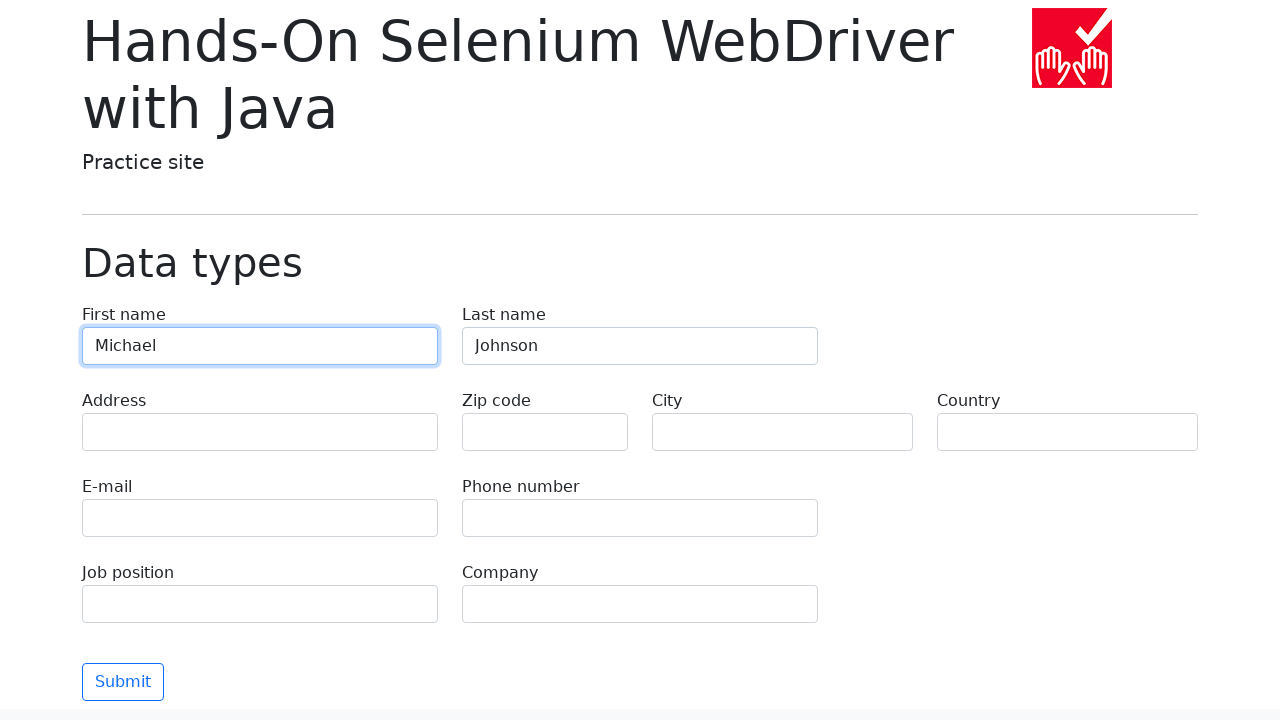

Filled address field with '742 Evergreen Terrace' on input[name="address"]
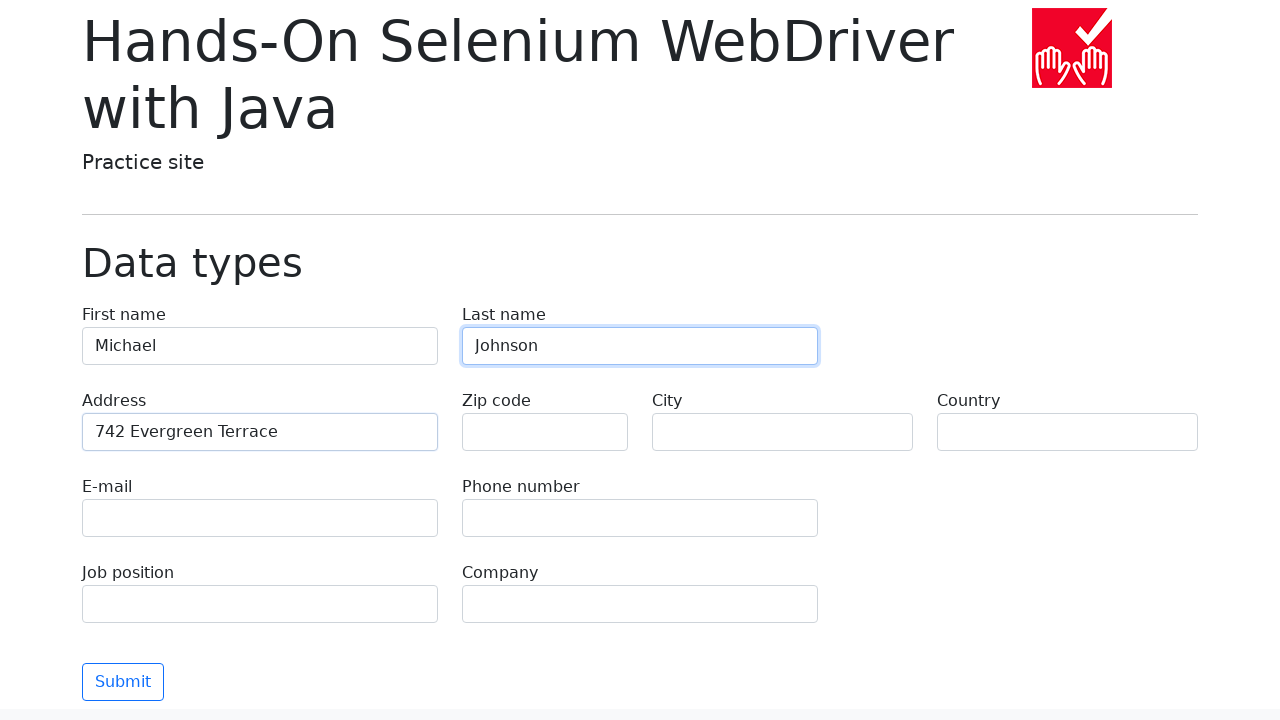

Filled email field with 'michael.johnson@example.com' on input[name="e-mail"]
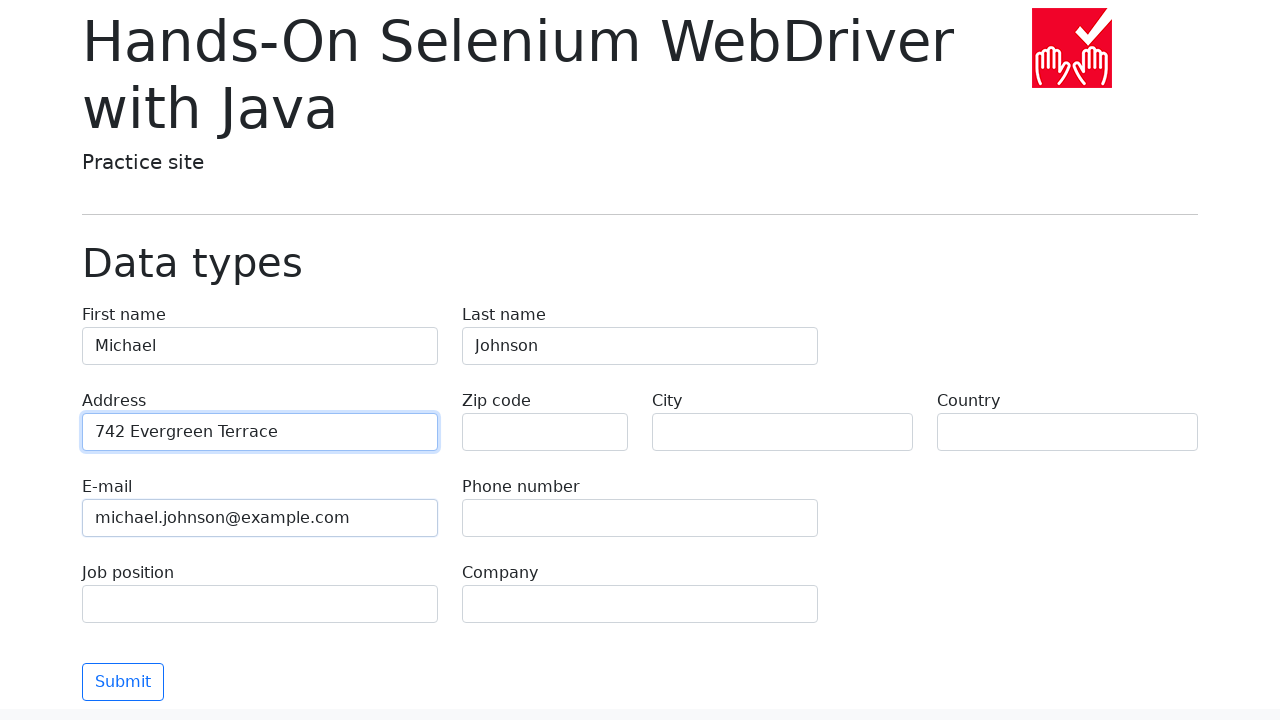

Filled phone field with '5551234567' on input[name="phone"]
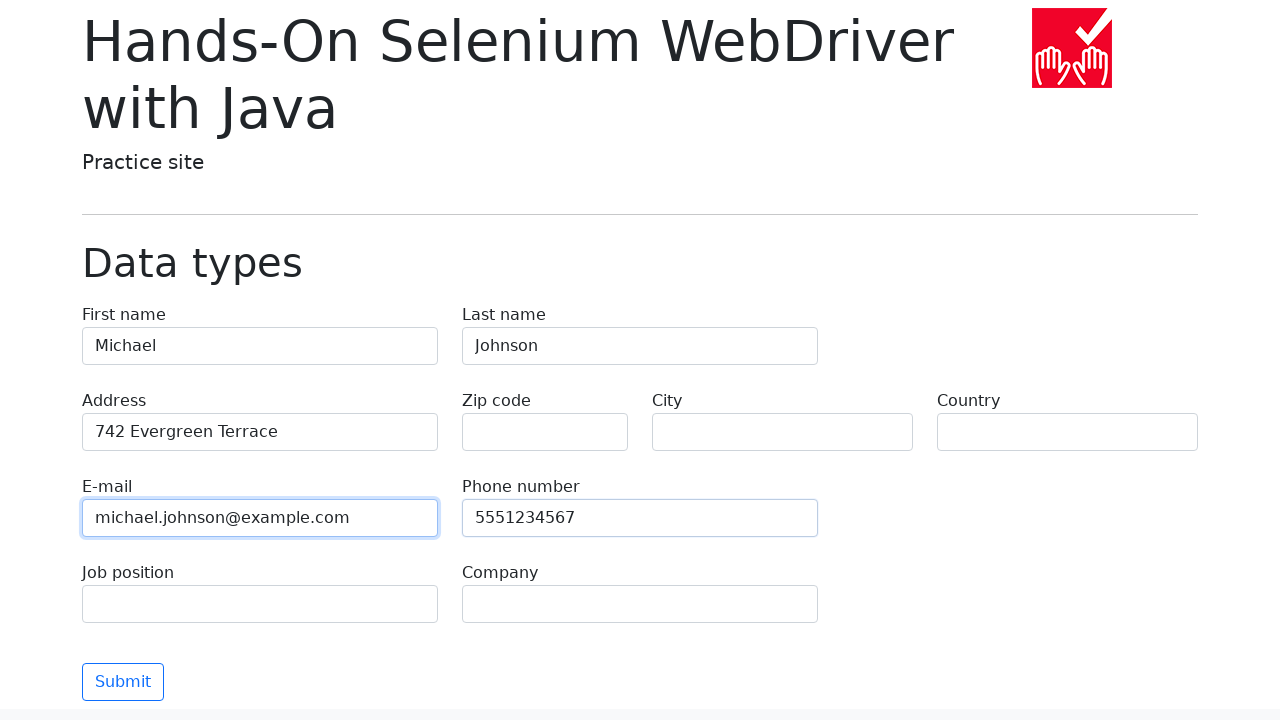

Cleared zip code field intentionally to test validation on input[name="zip-code"]
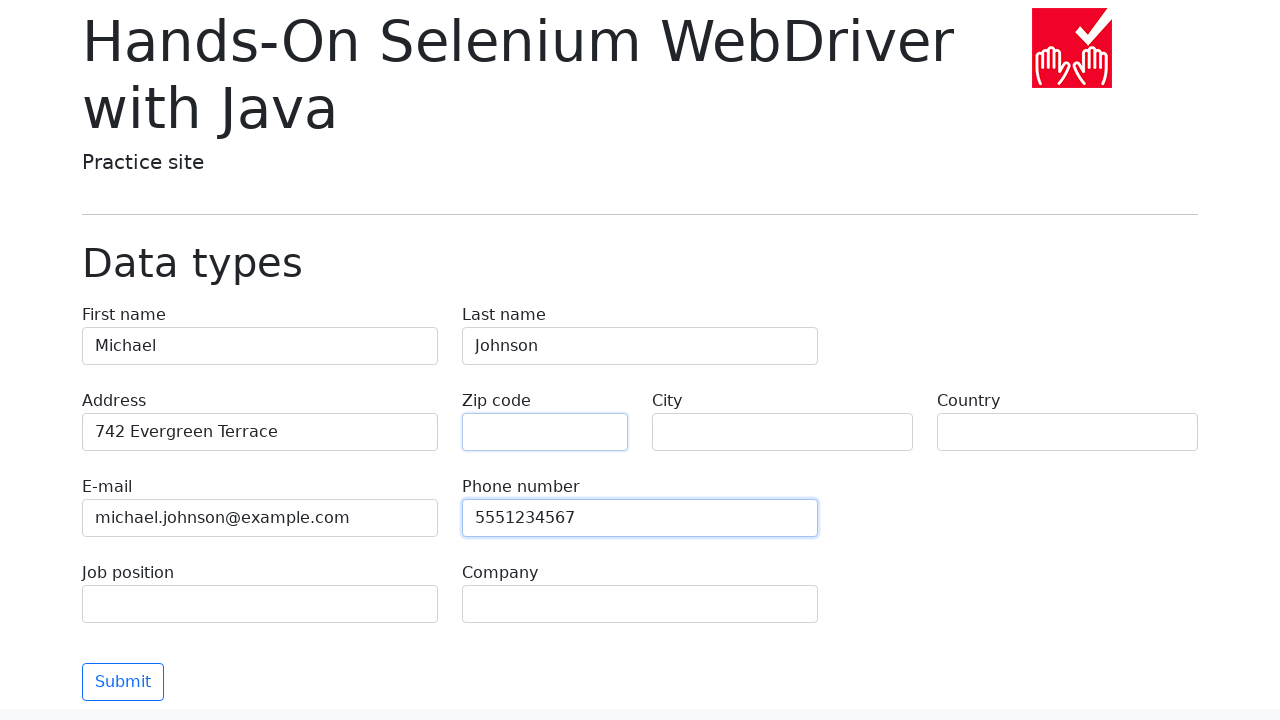

Filled city field with 'Springfield' on input[name="city"]
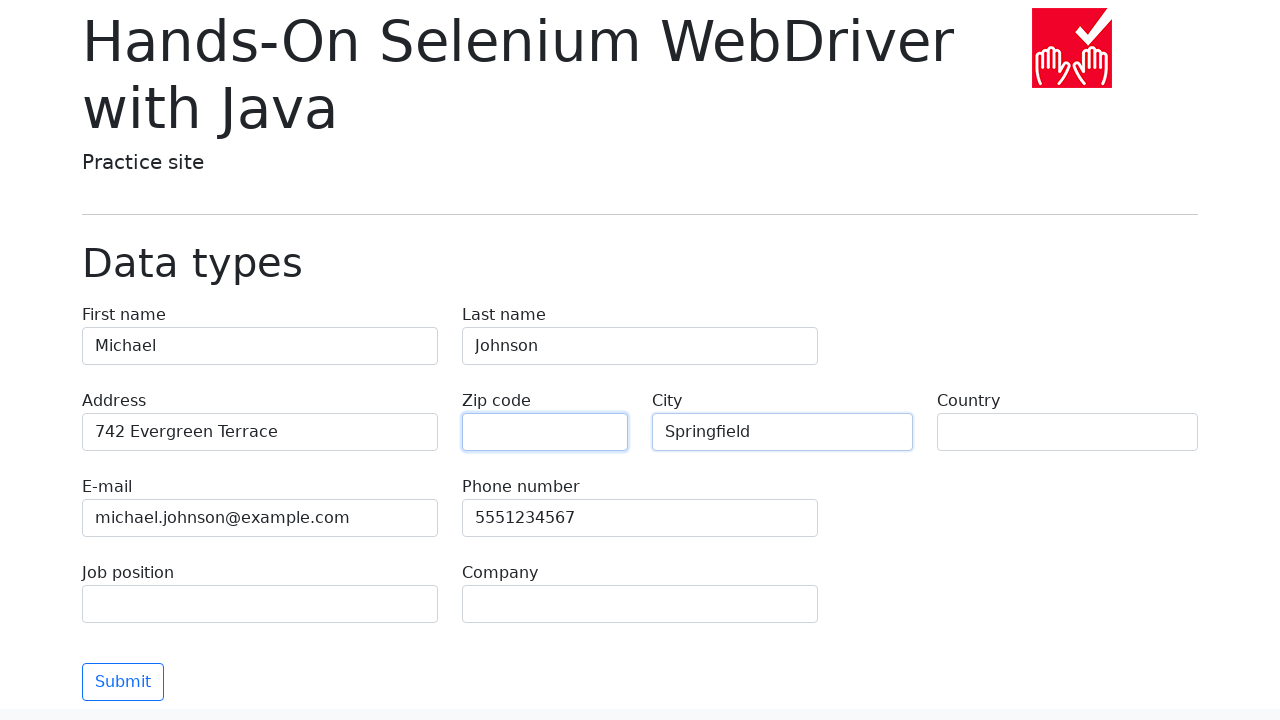

Filled country field with 'United States' on input[name="country"]
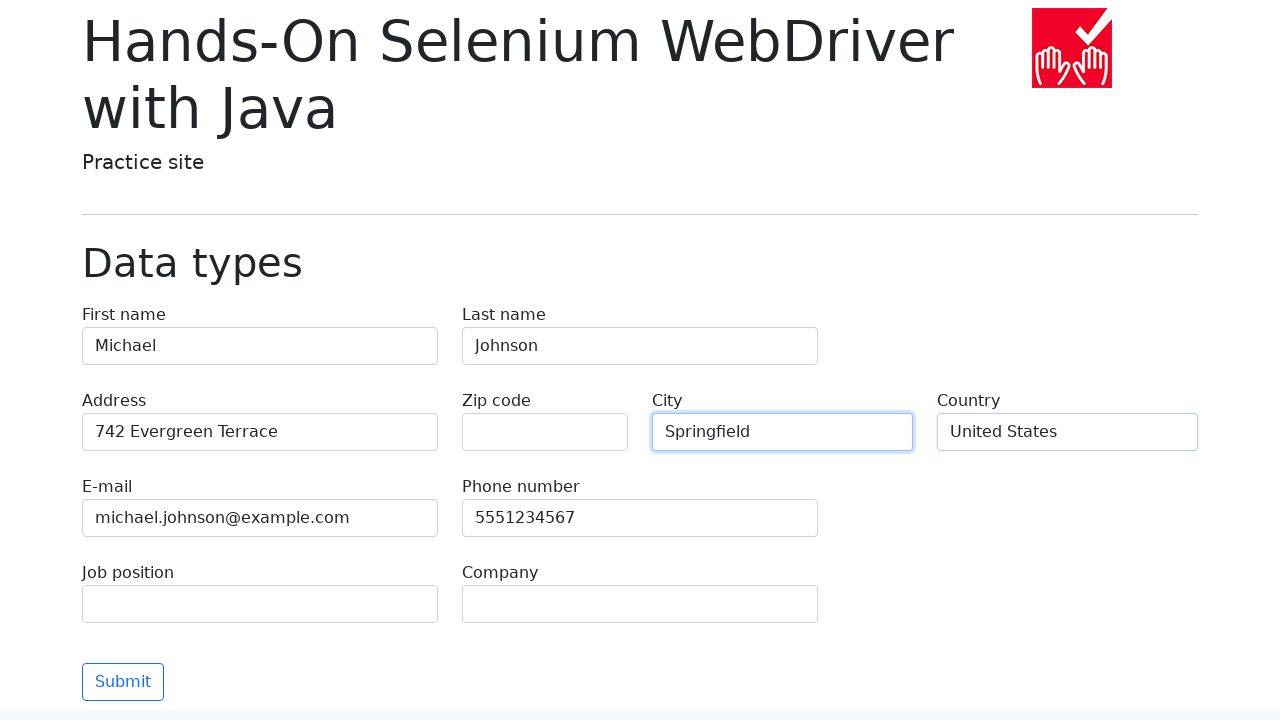

Filled job position field with 'Software Engineer' on input[name="job-position"]
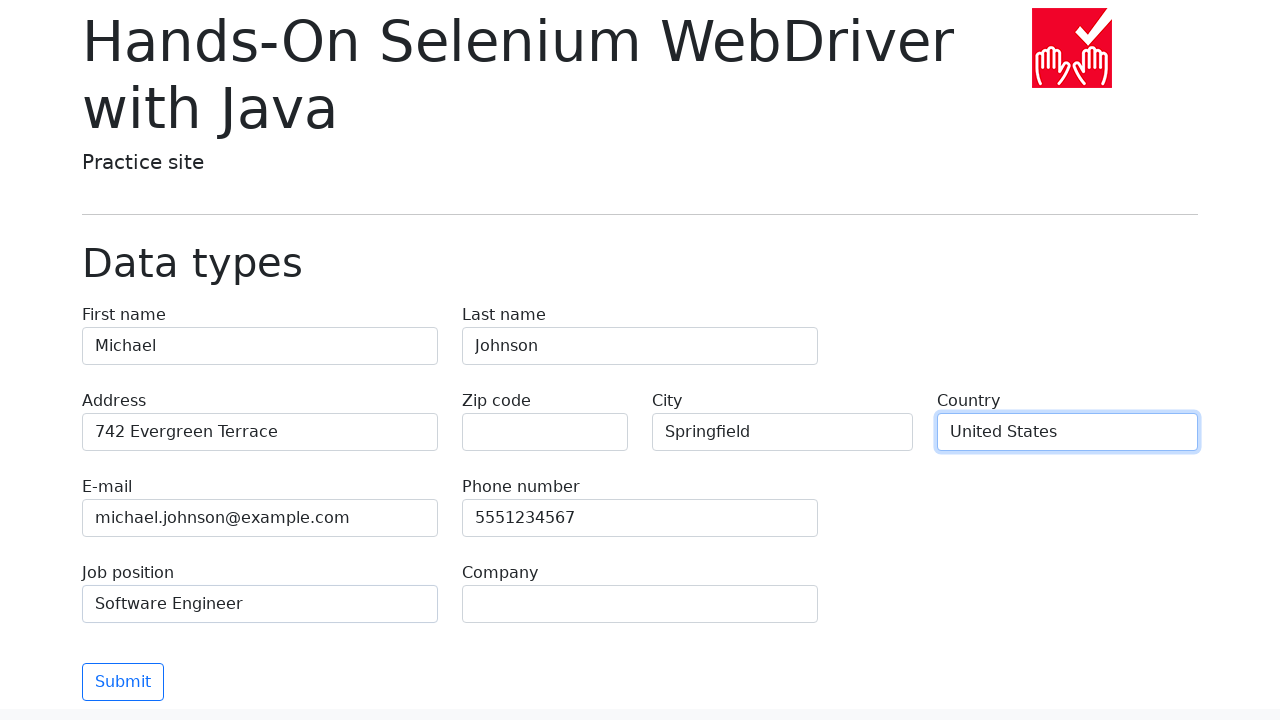

Filled company field with 'Tech Solutions Inc' on input[name="company"]
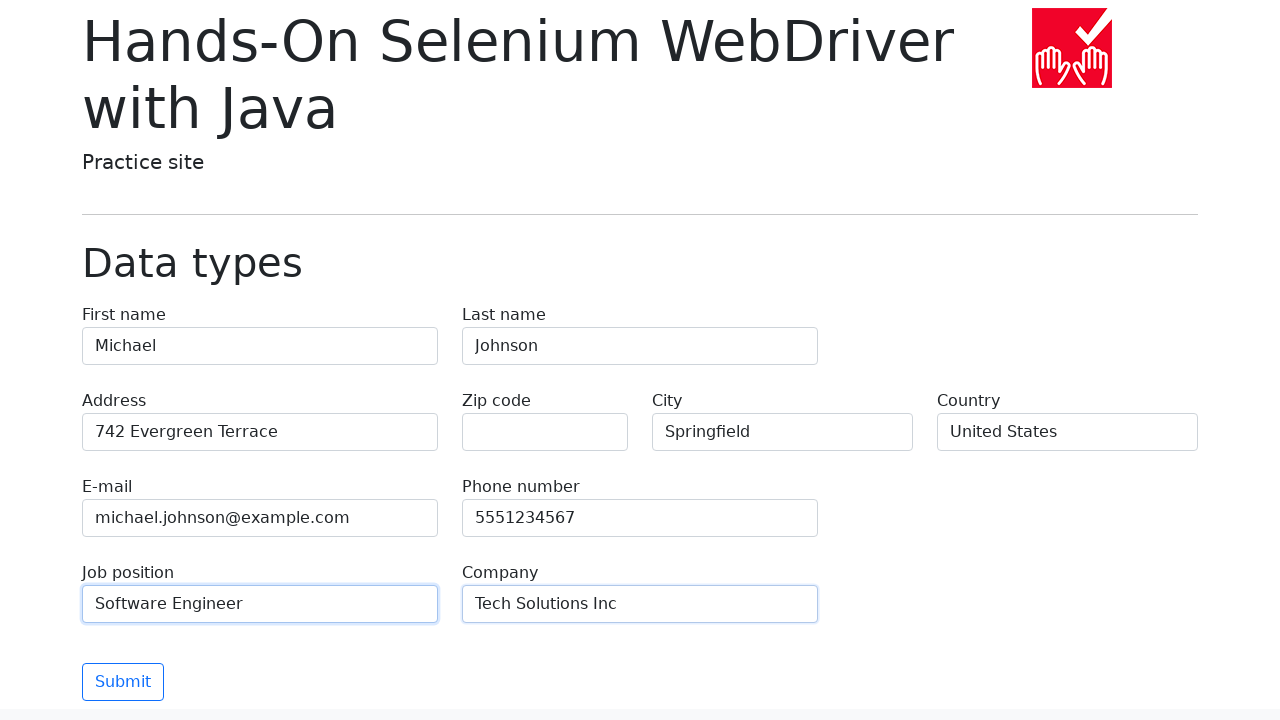

Clicked submit button to submit the form at (123, 682) on button
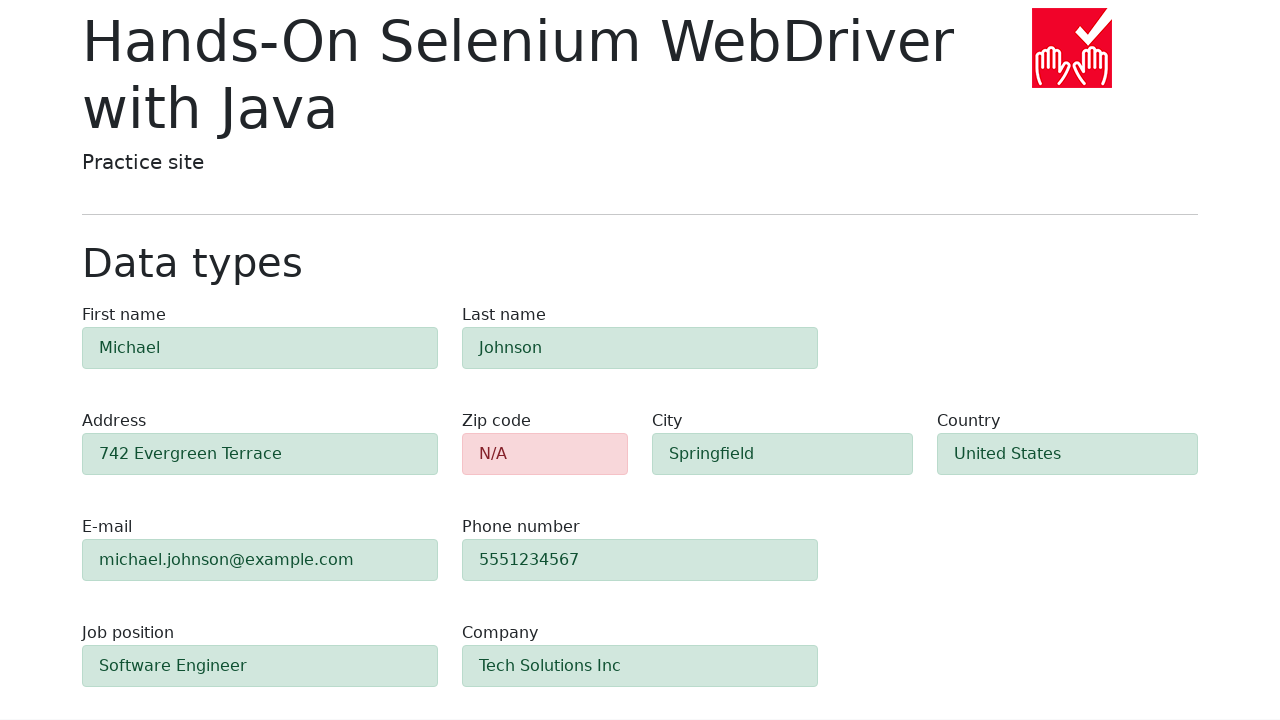

Validation appeared - zip code field is now visible with invalid state
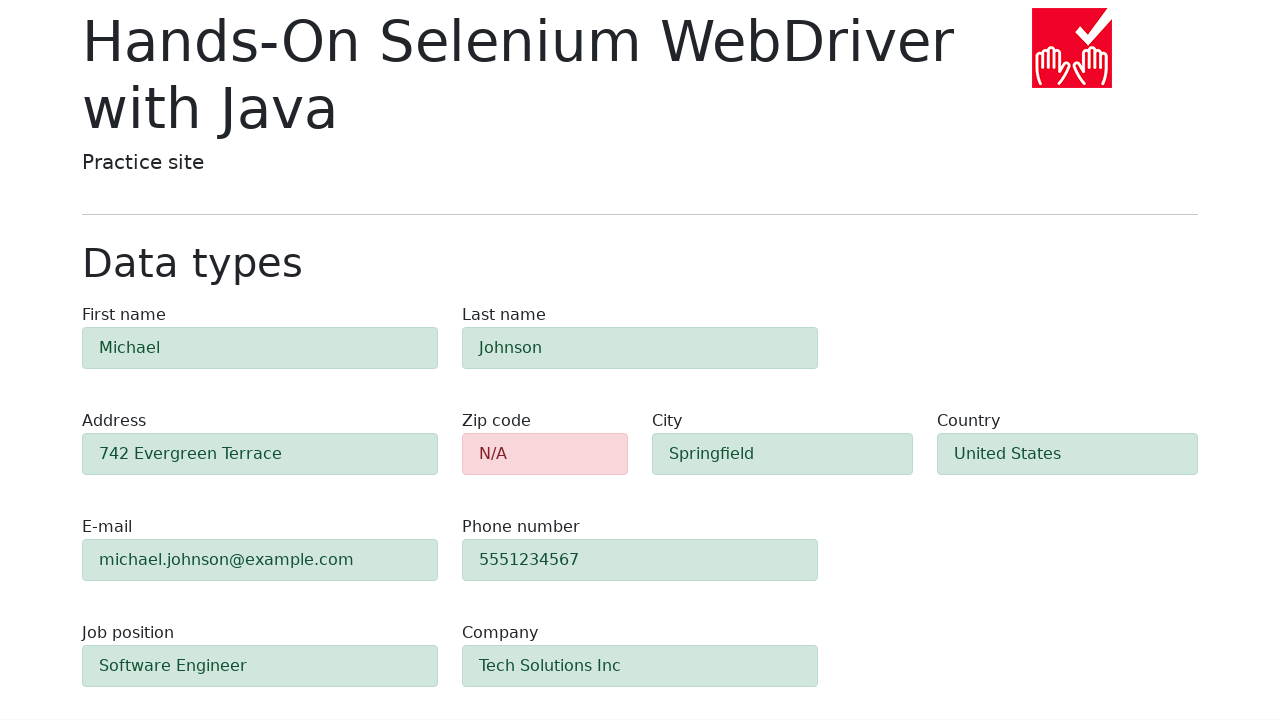

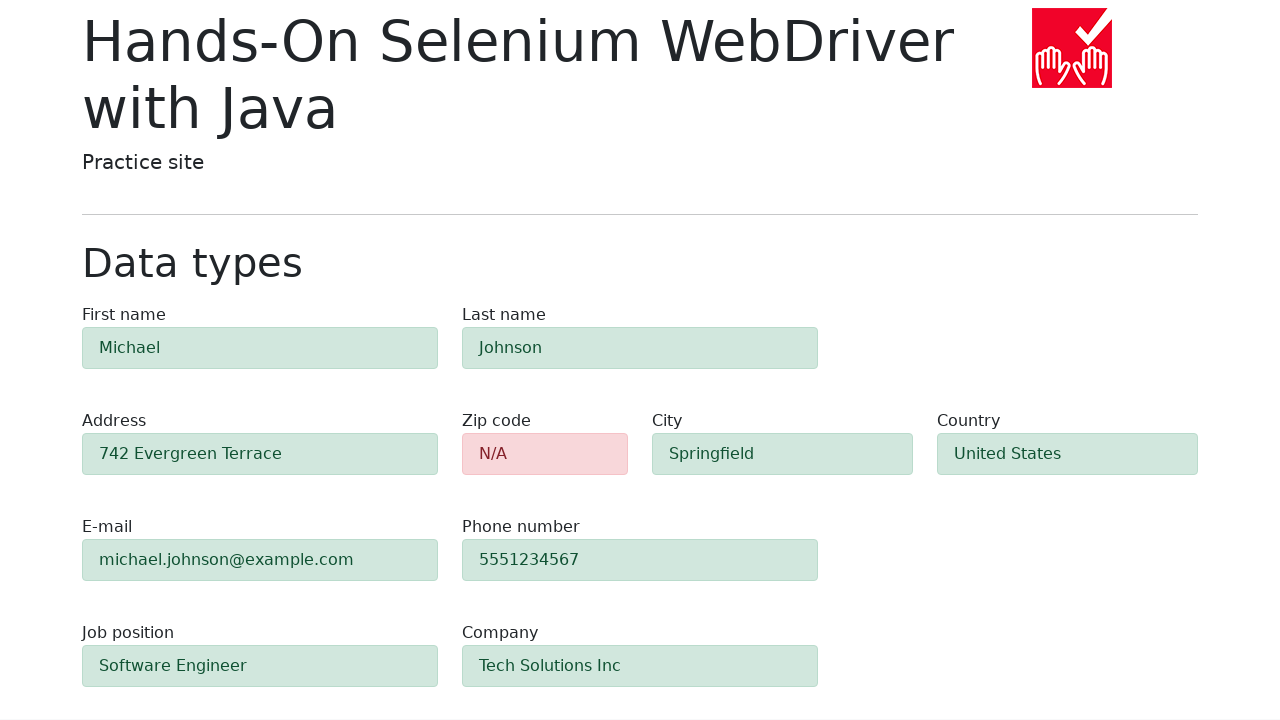